Tests jQuery UI datepicker by opening it and extracting the last available date from the calendar widget

Starting URL: https://jqueryui.com/datepicker/

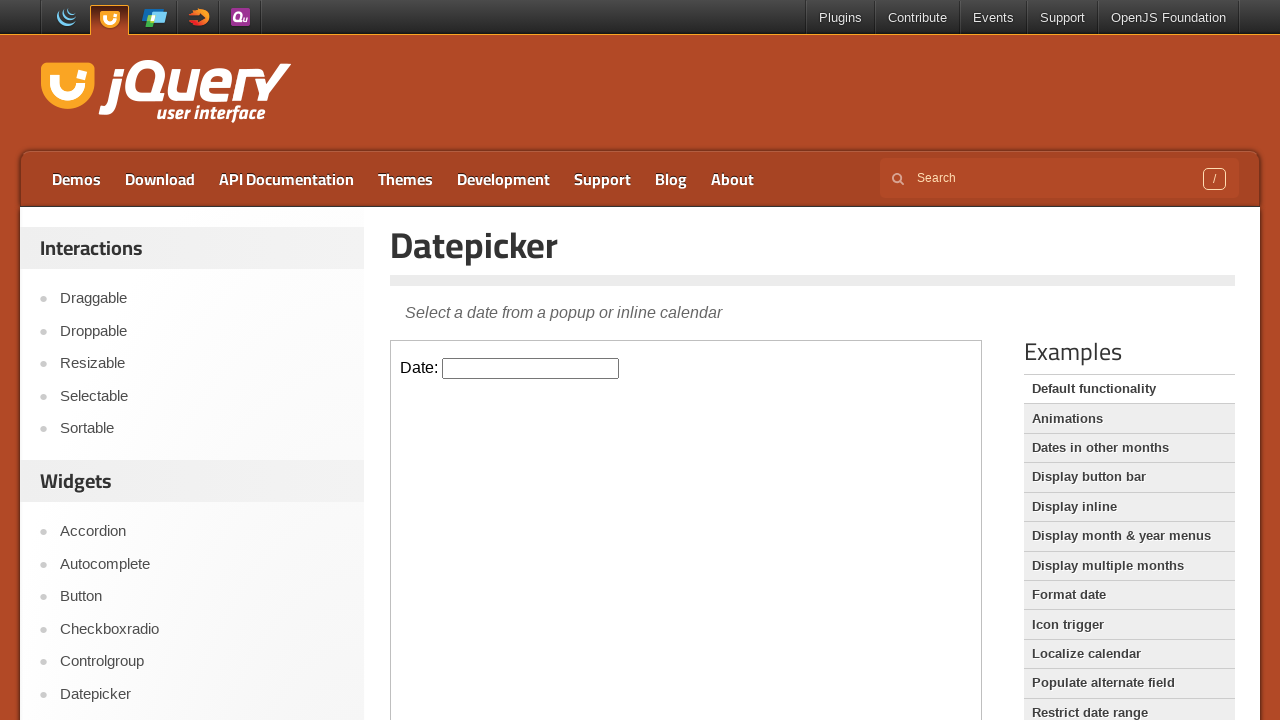

Located iframe with demo-frame class containing datepicker
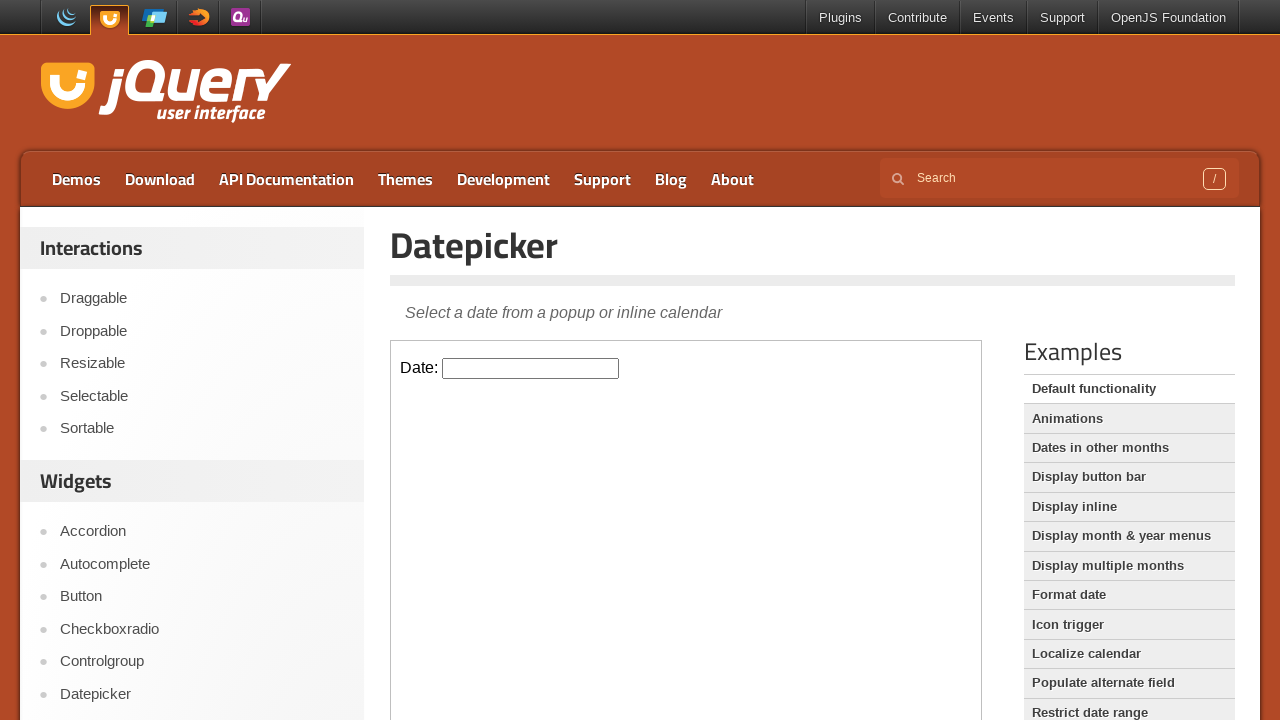

Clicked datepicker input field to open calendar widget at (531, 368) on iframe.demo-frame >> internal:control=enter-frame >> #datepicker
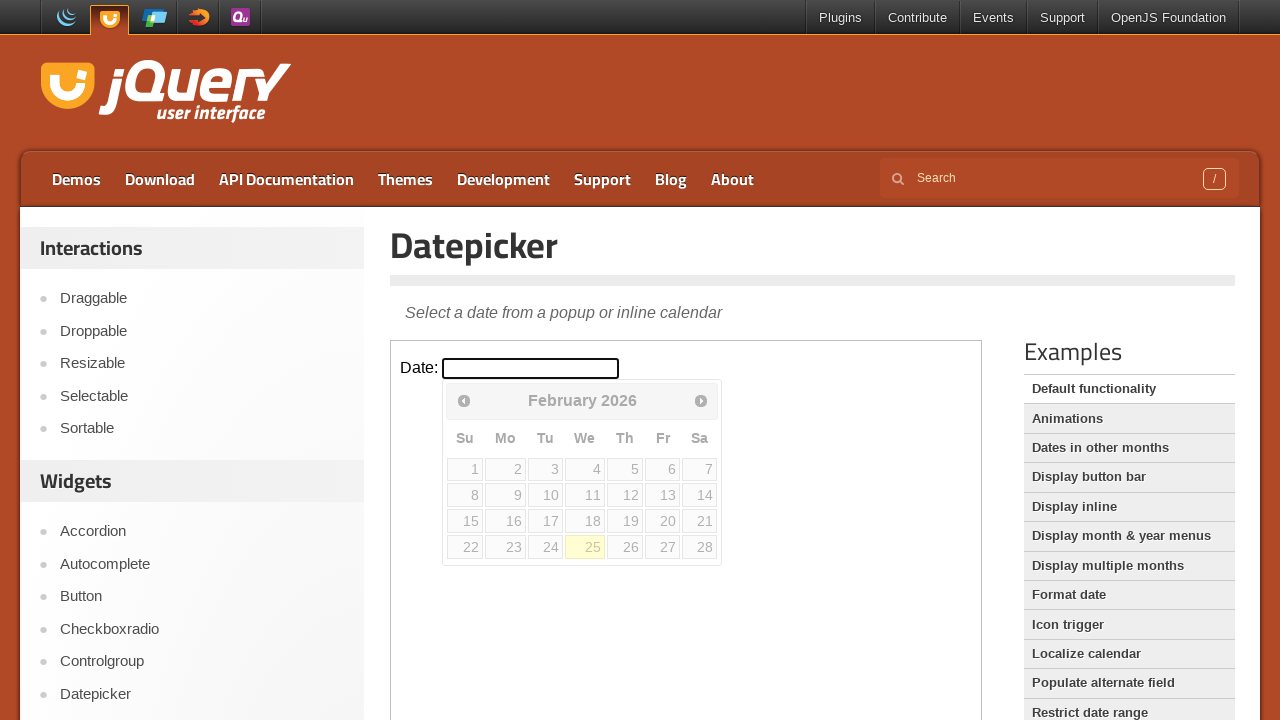

Waited for calendar widget to appear
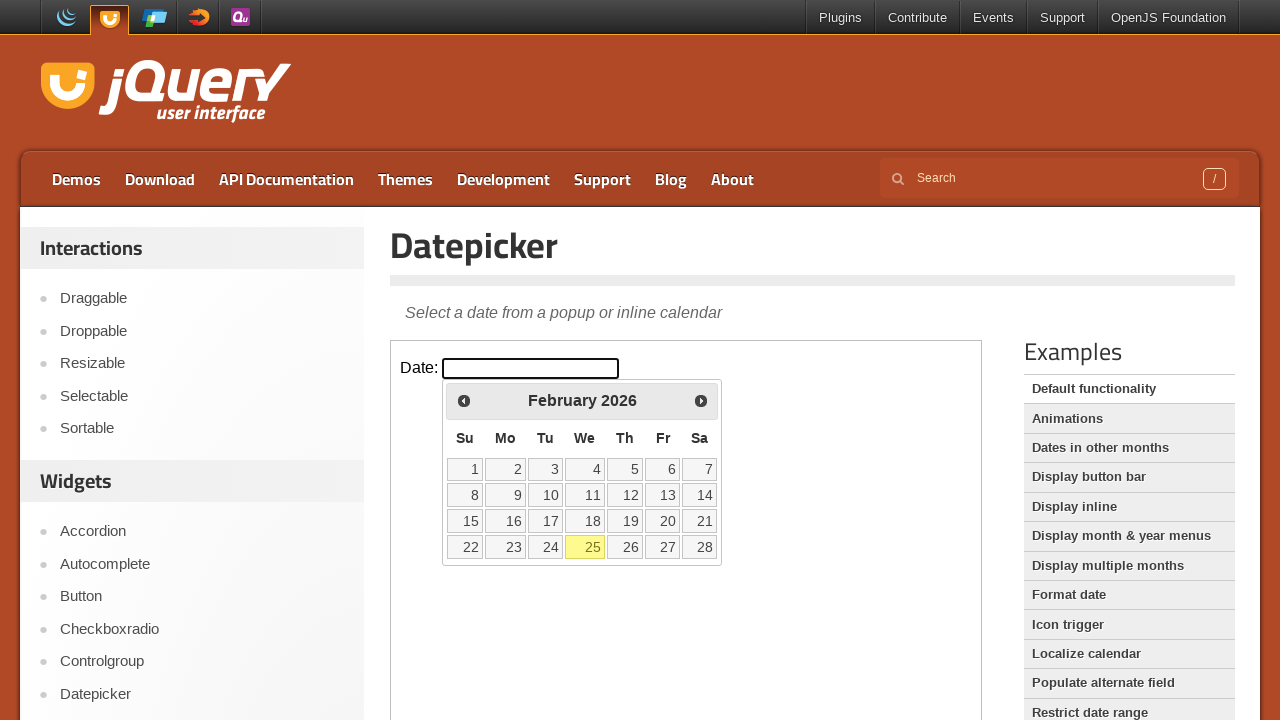

Retrieved all table rows from the calendar
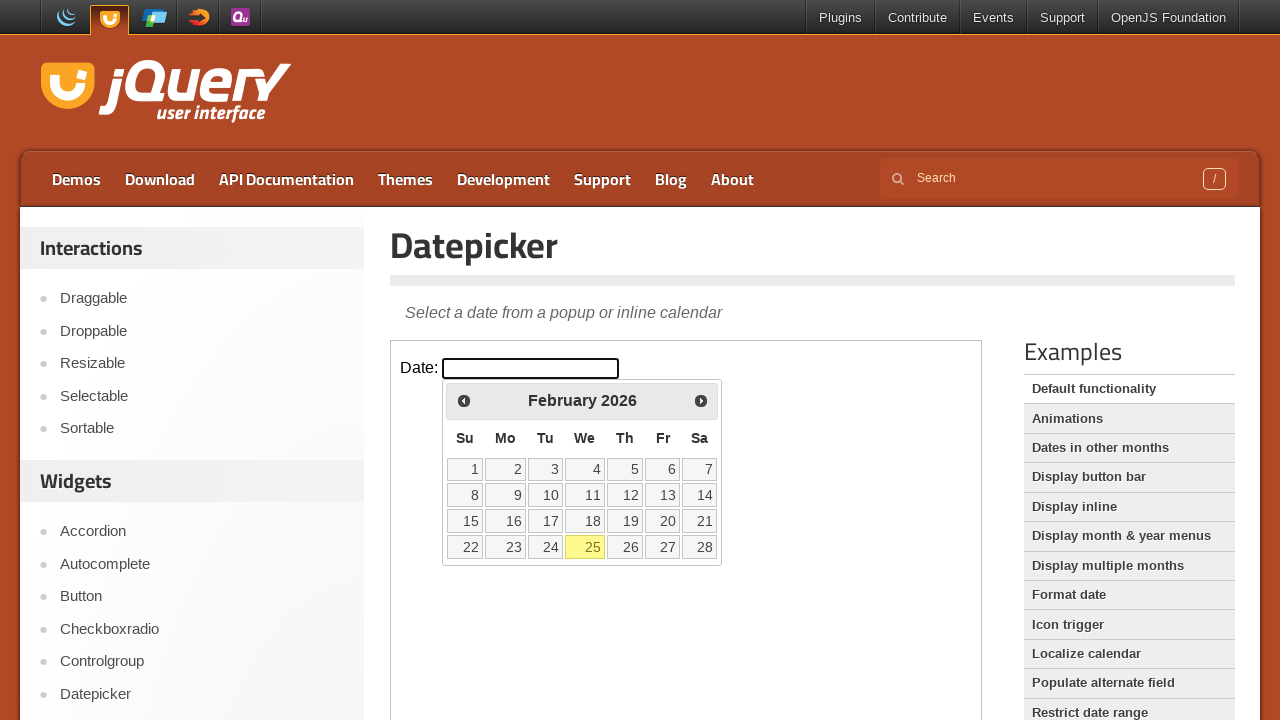

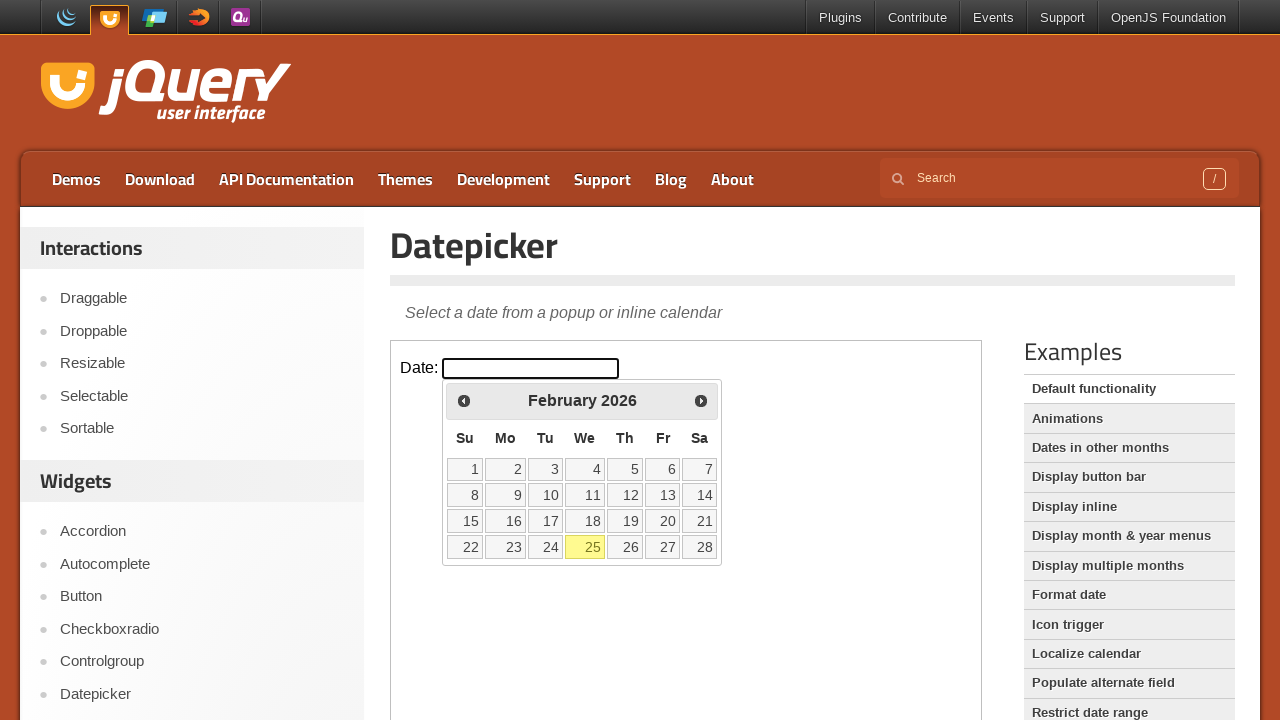